Navigates to topgeek.io and clicks a button element with specific Chakra UI styling classes

Starting URL: https://topgeek.io/

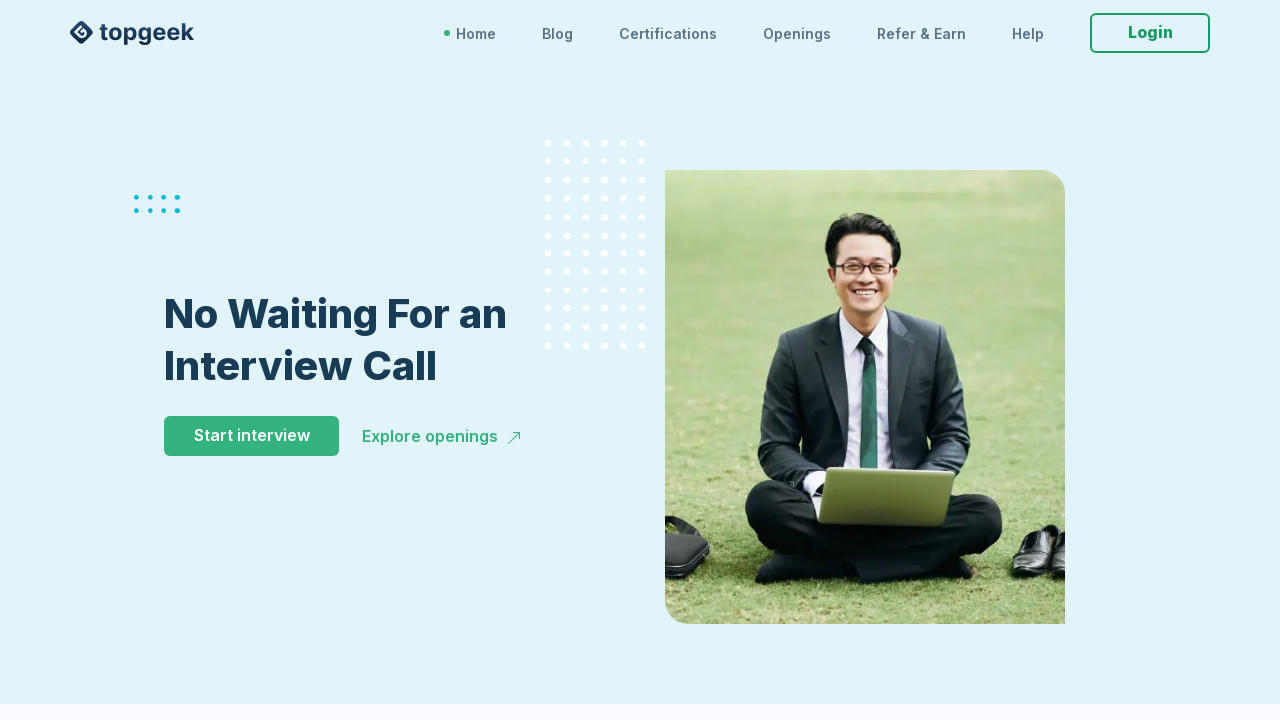

Navigated to https://topgeek.io/
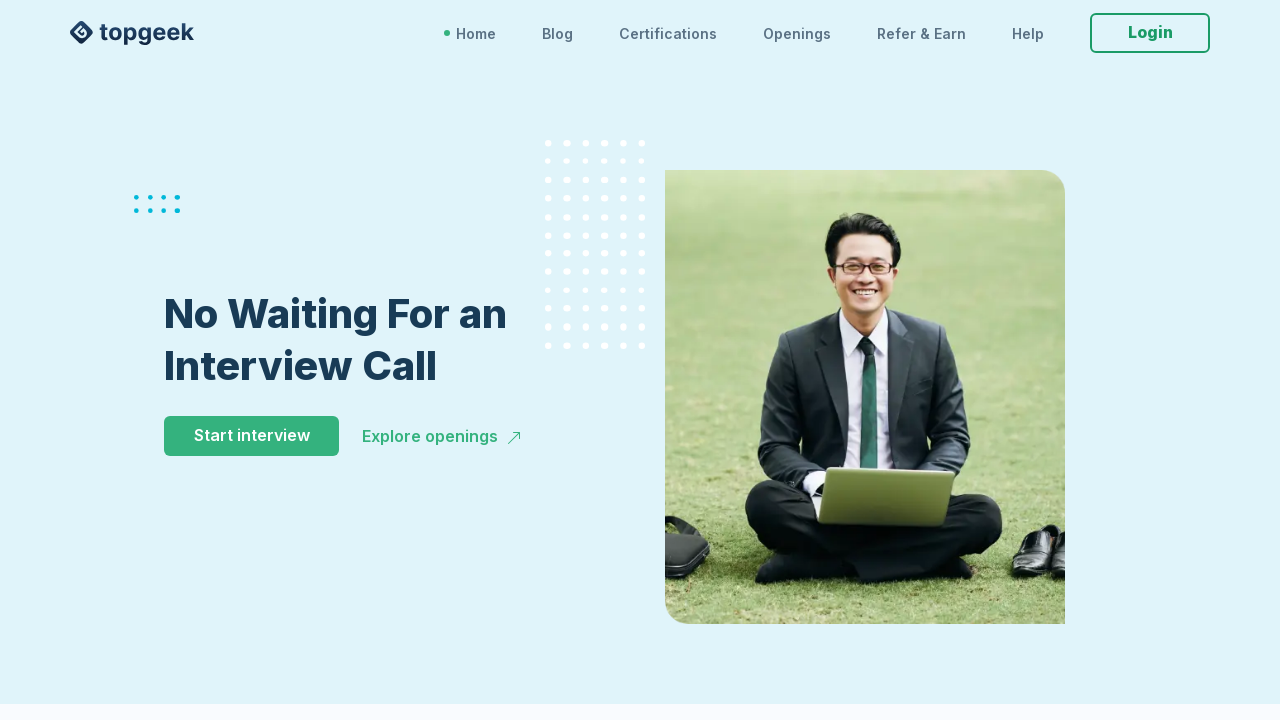

Clicked button element with Chakra UI styling classes at (442, 436) on button.chakra-button.css-1w9gwcb
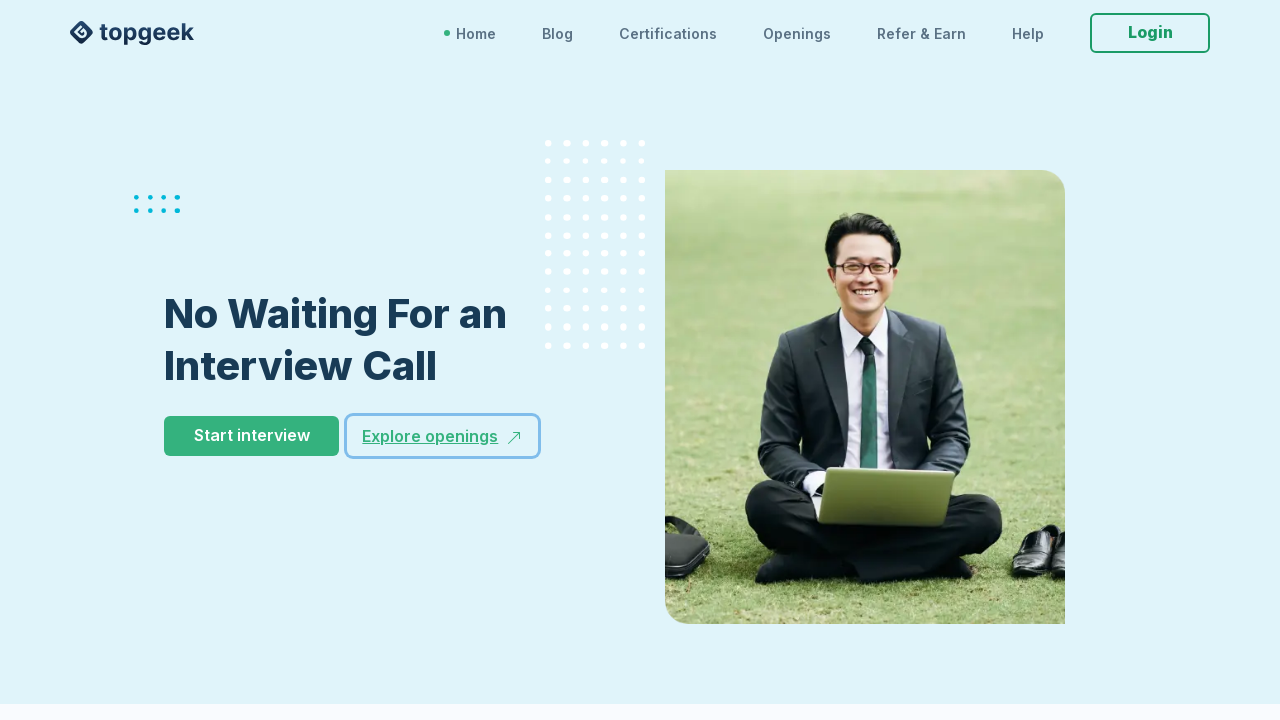

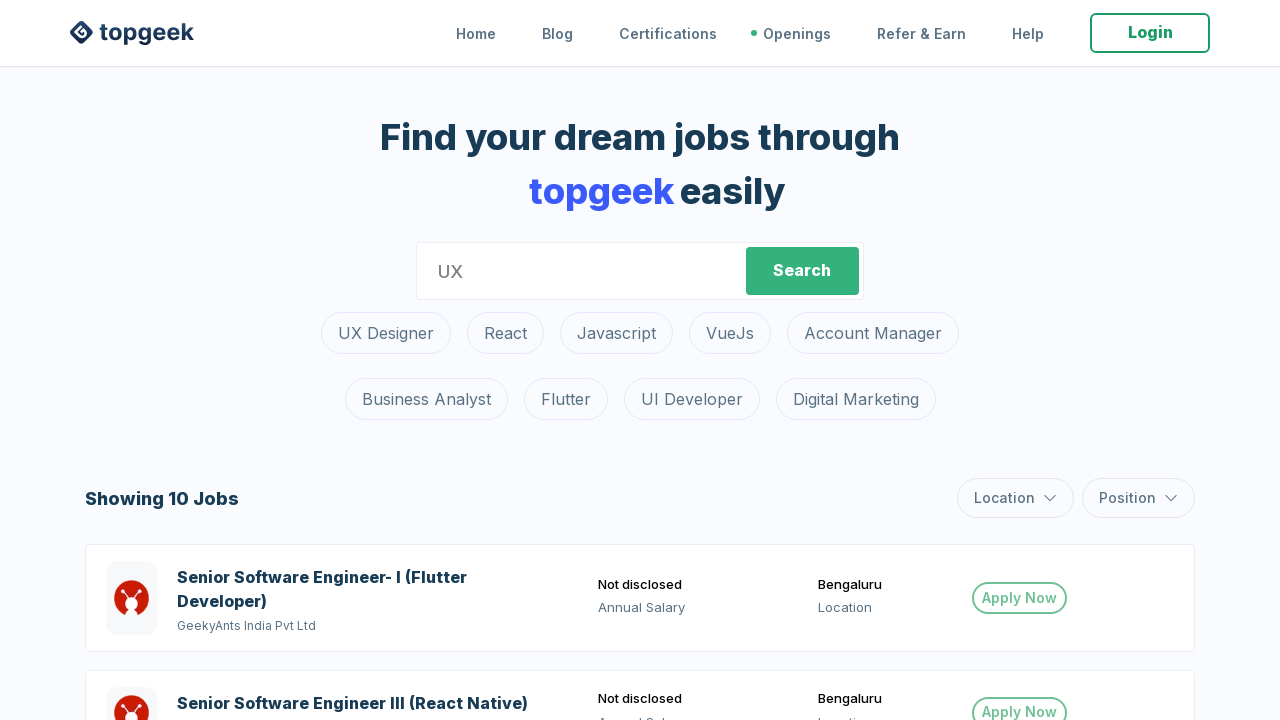